Visits the Demoblaze e-commerce demo website homepage and verifies it loads successfully

Starting URL: http://www.demoblaze.com/

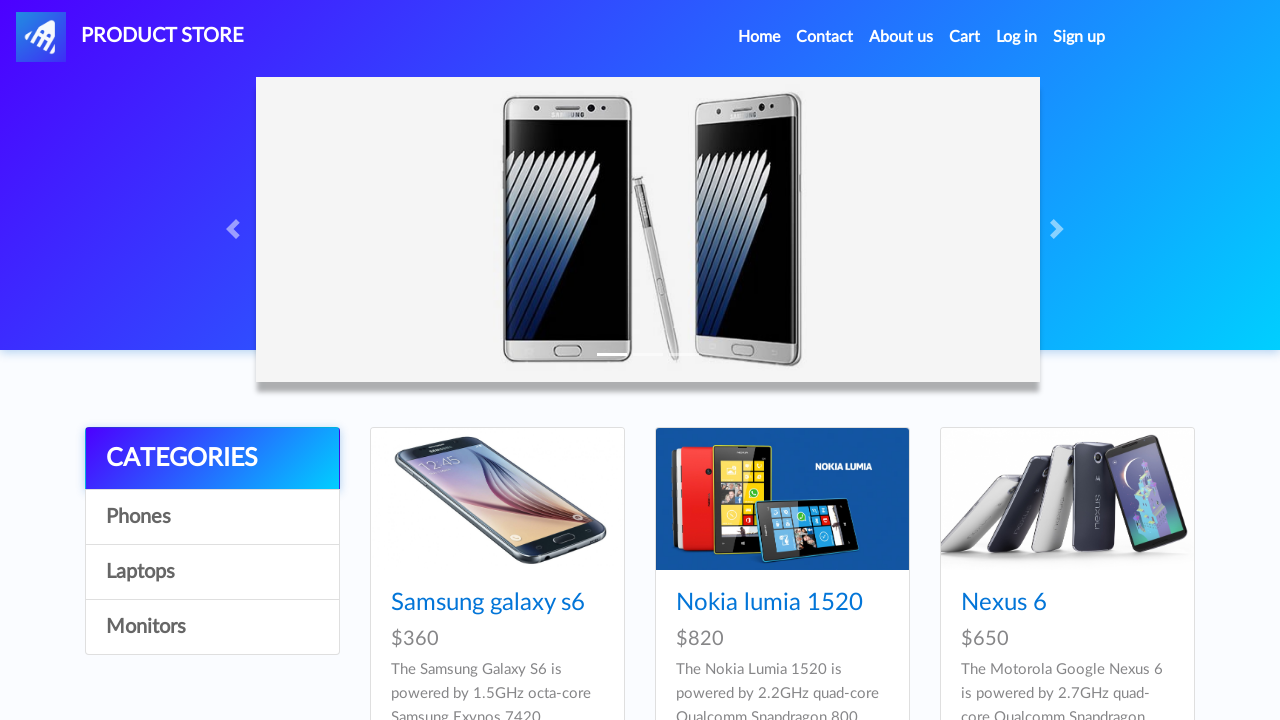

Waited for product table body to load on Demoblaze homepage
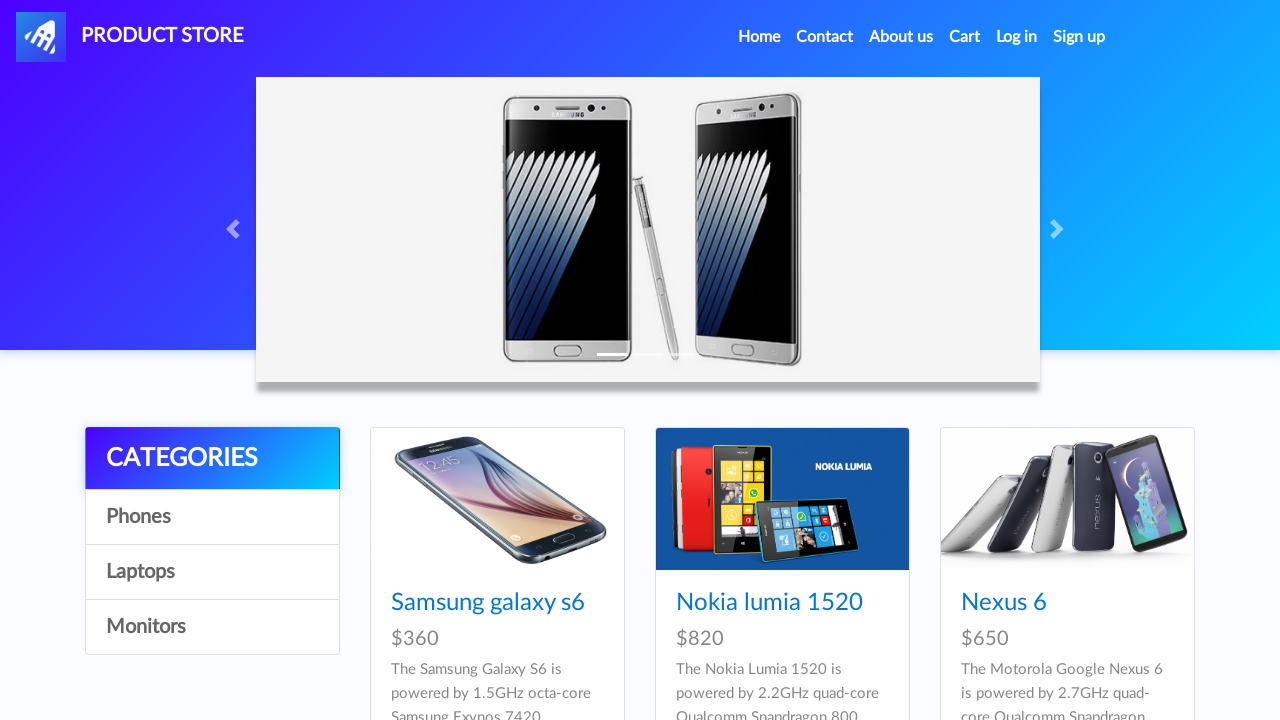

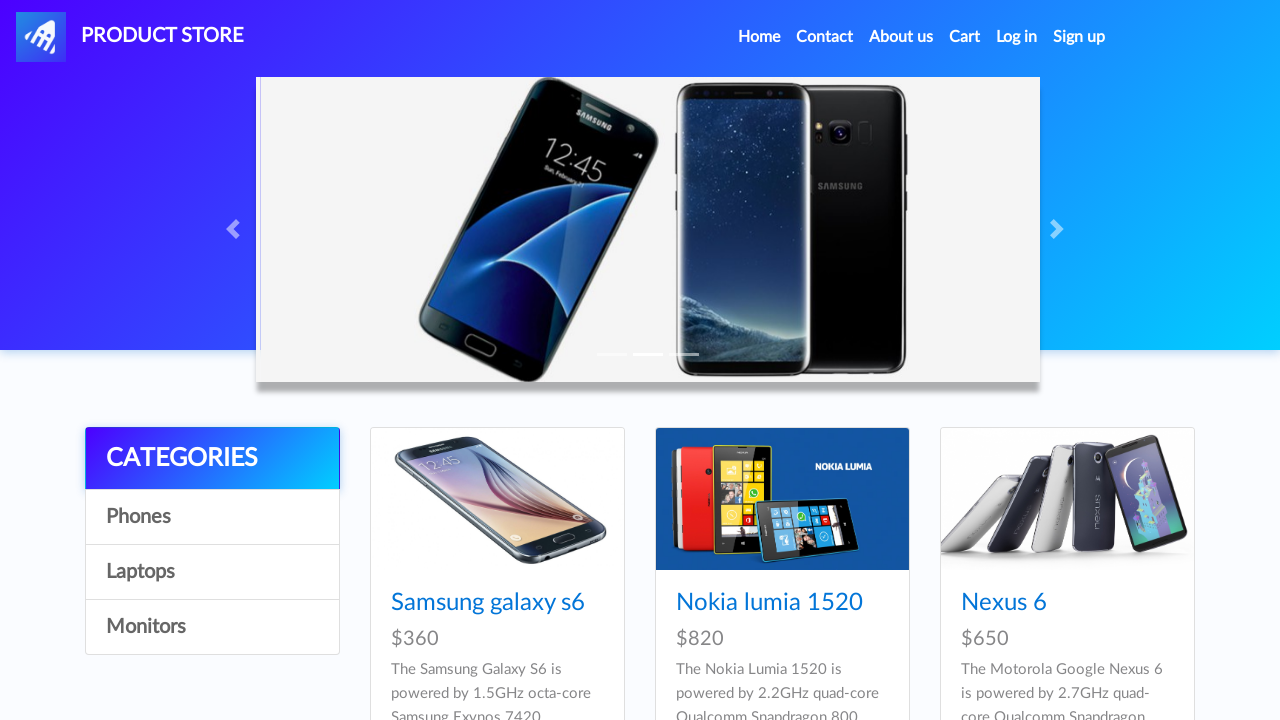